Tests a registration form by filling in personal details including name, address, email, phone, gender, hobbies, languages, skills, country, date of birth, and password fields, then submits the form.

Starting URL: https://demo.automationtesting.in/Register.html

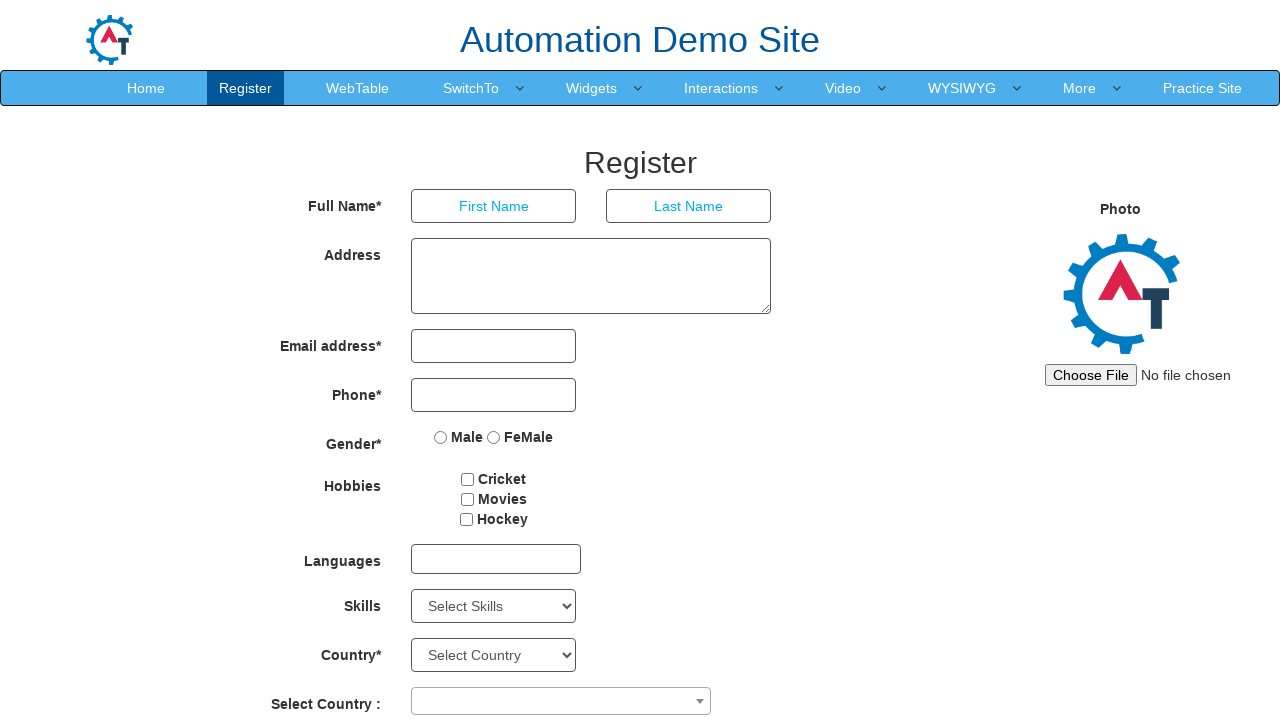

Filled first name field with 'Promojit' on input[placeholder='First Name']
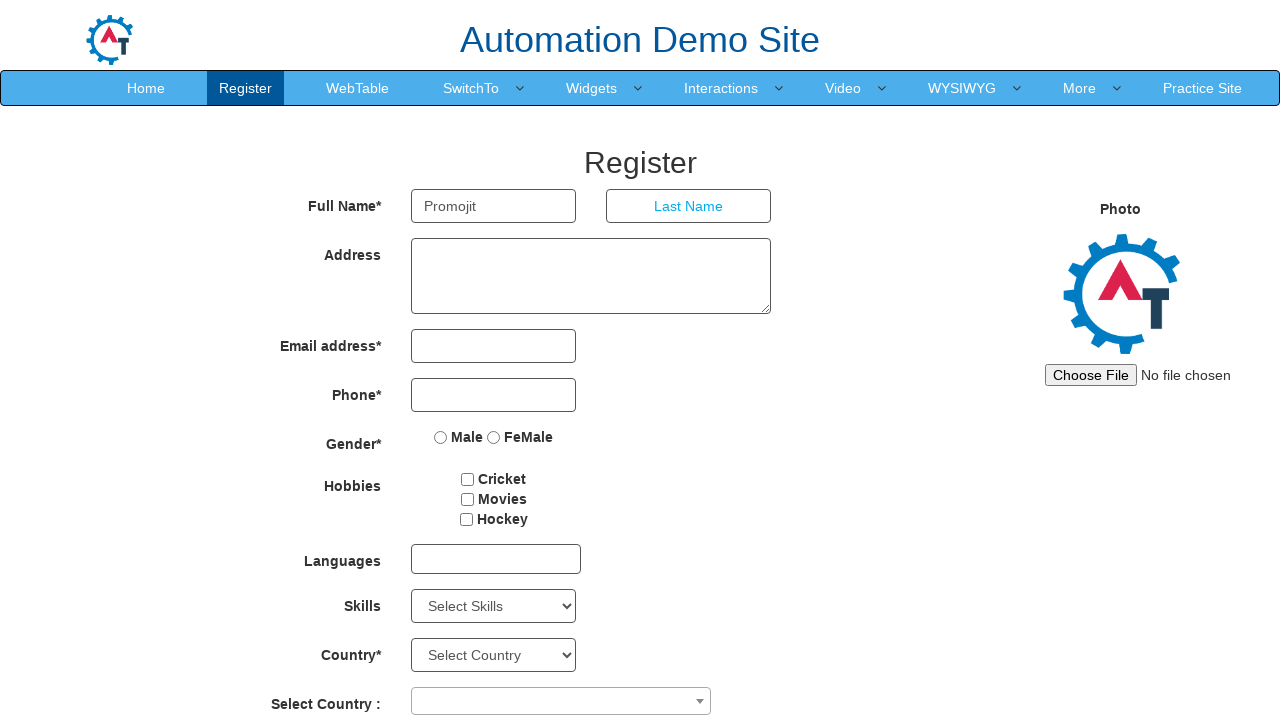

Filled last name field with 'Paul' on input[placeholder='Last Name']
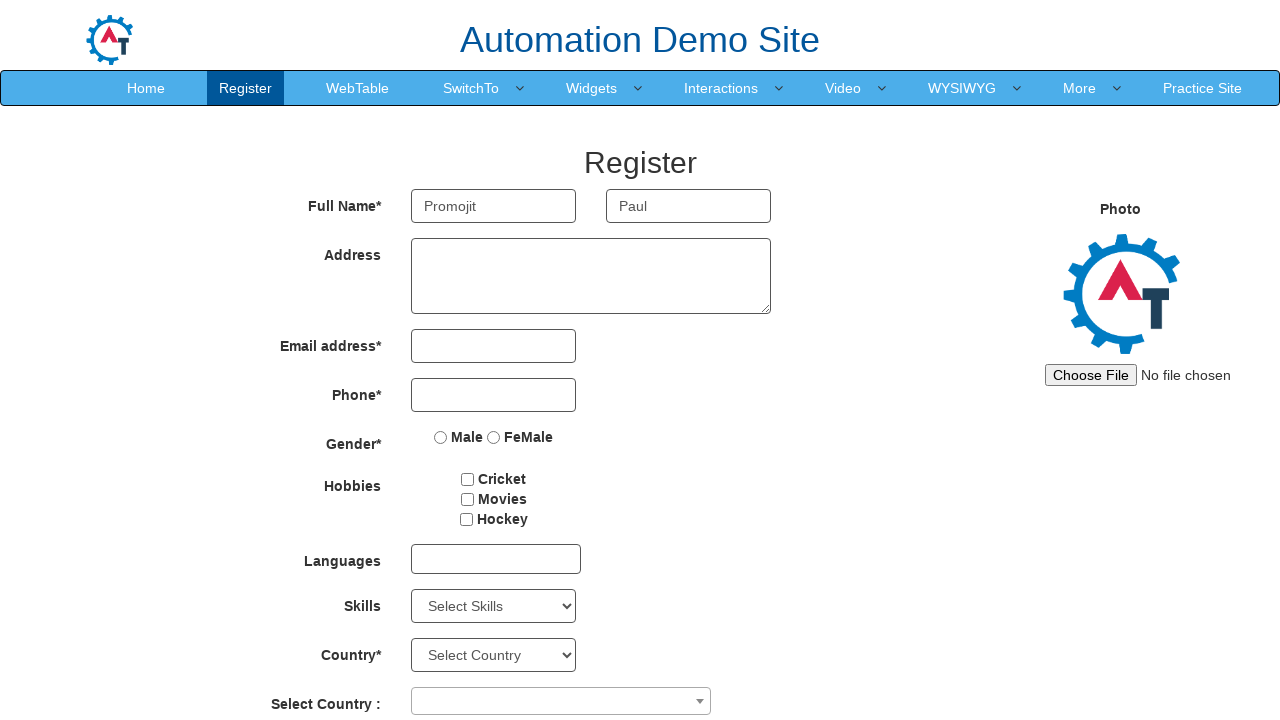

Filled address field with 'Kolkata' on textarea[ng-model='Adress']
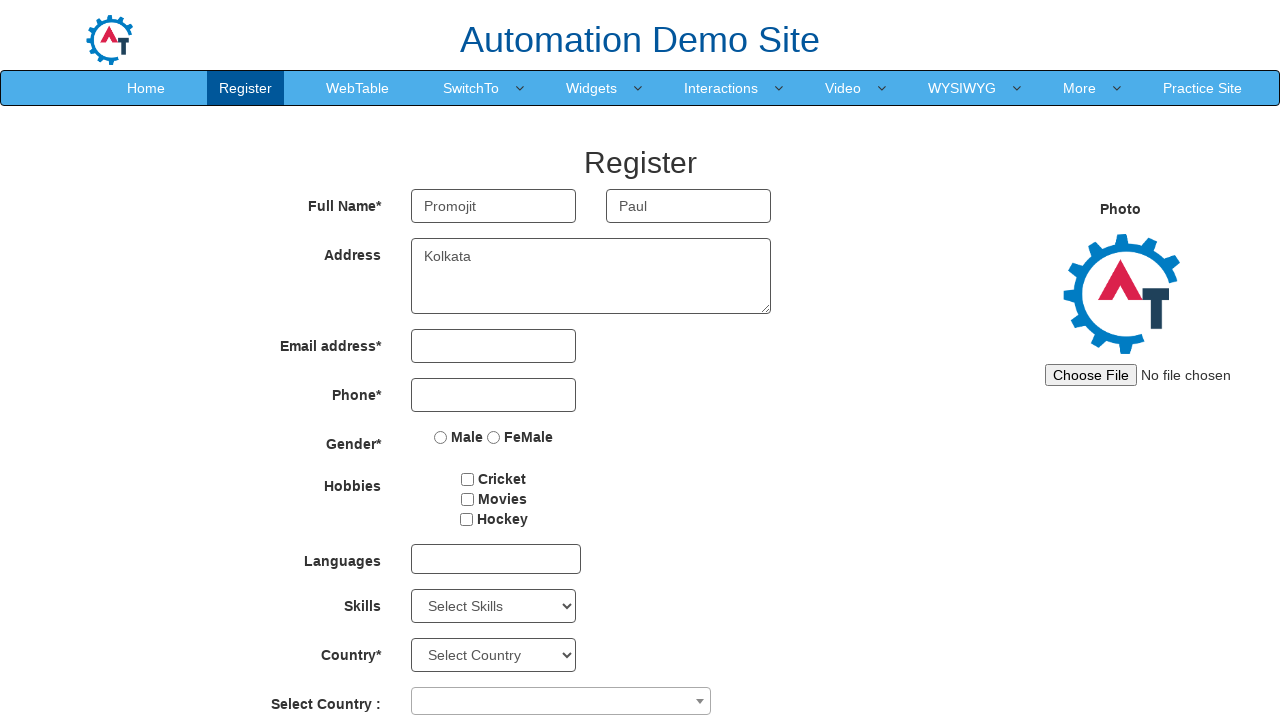

Filled email field with 'promojit@gmail.com' on input[type='email']
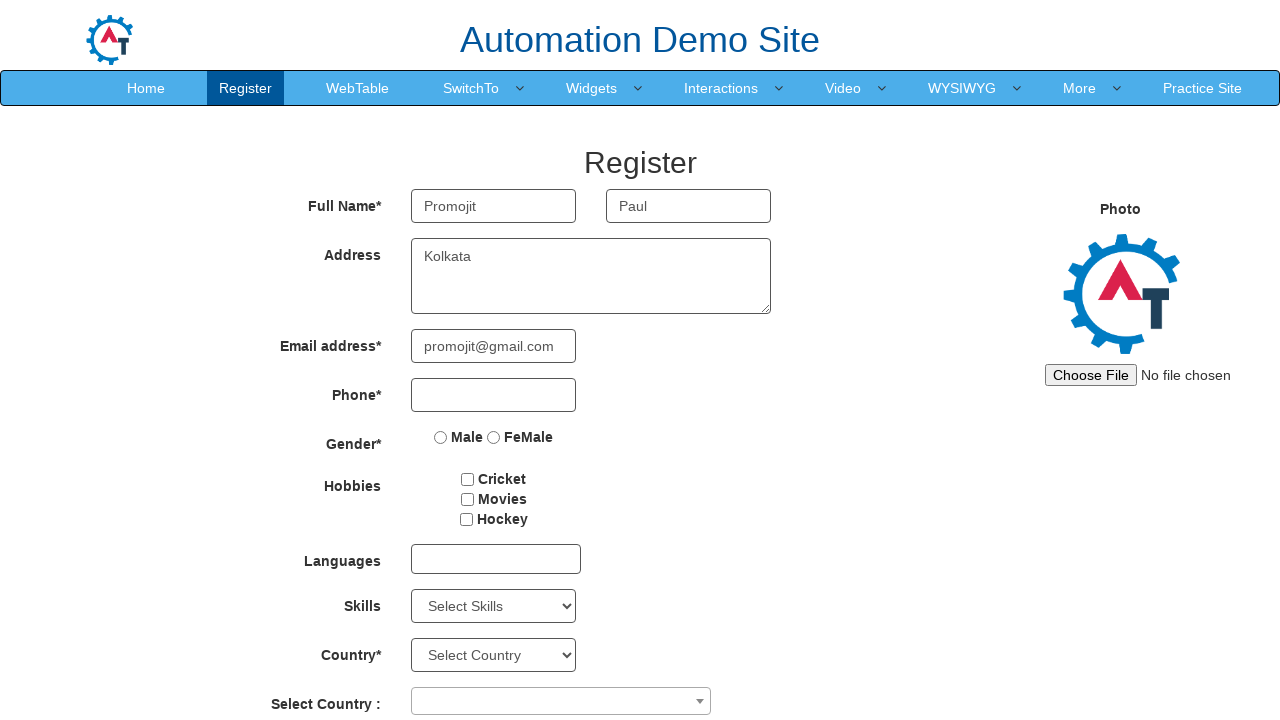

Filled phone field with '7003354455' on input[type='tel']
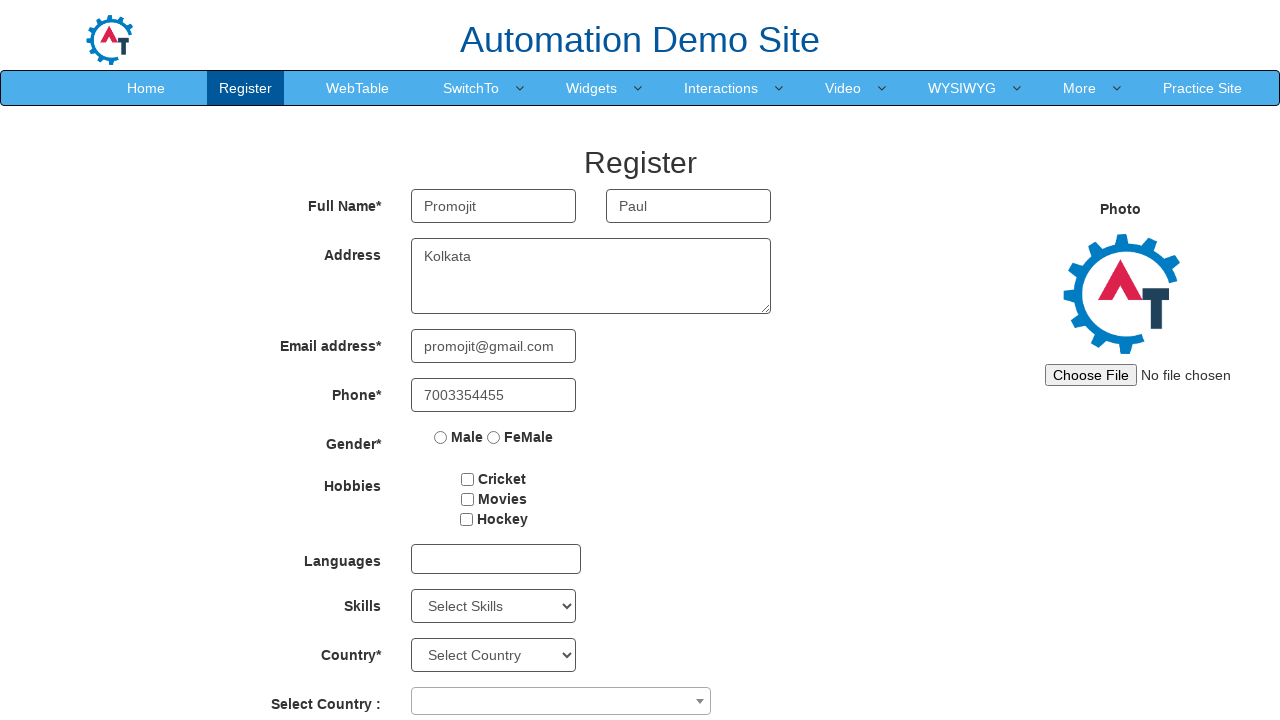

Selected 'Male' gender option at (441, 437) on input[value='Male']
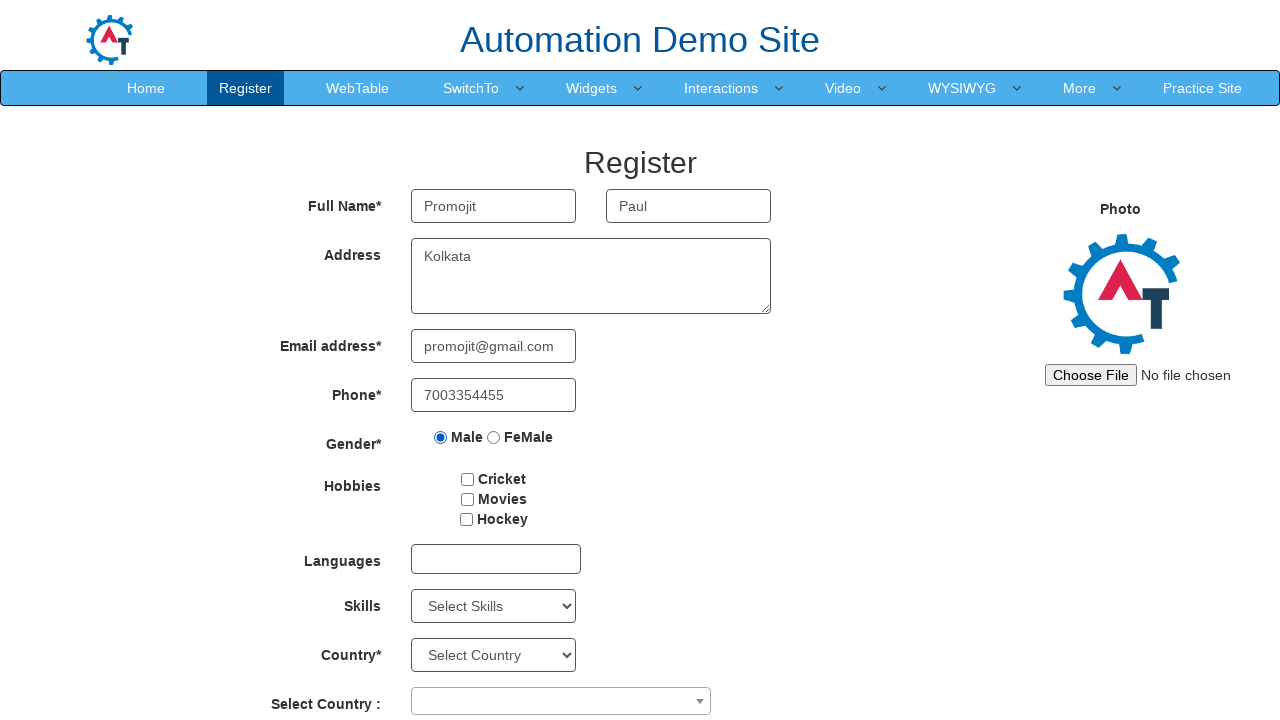

Selected 'Cricket' hobby checkbox at (468, 479) on #checkbox1
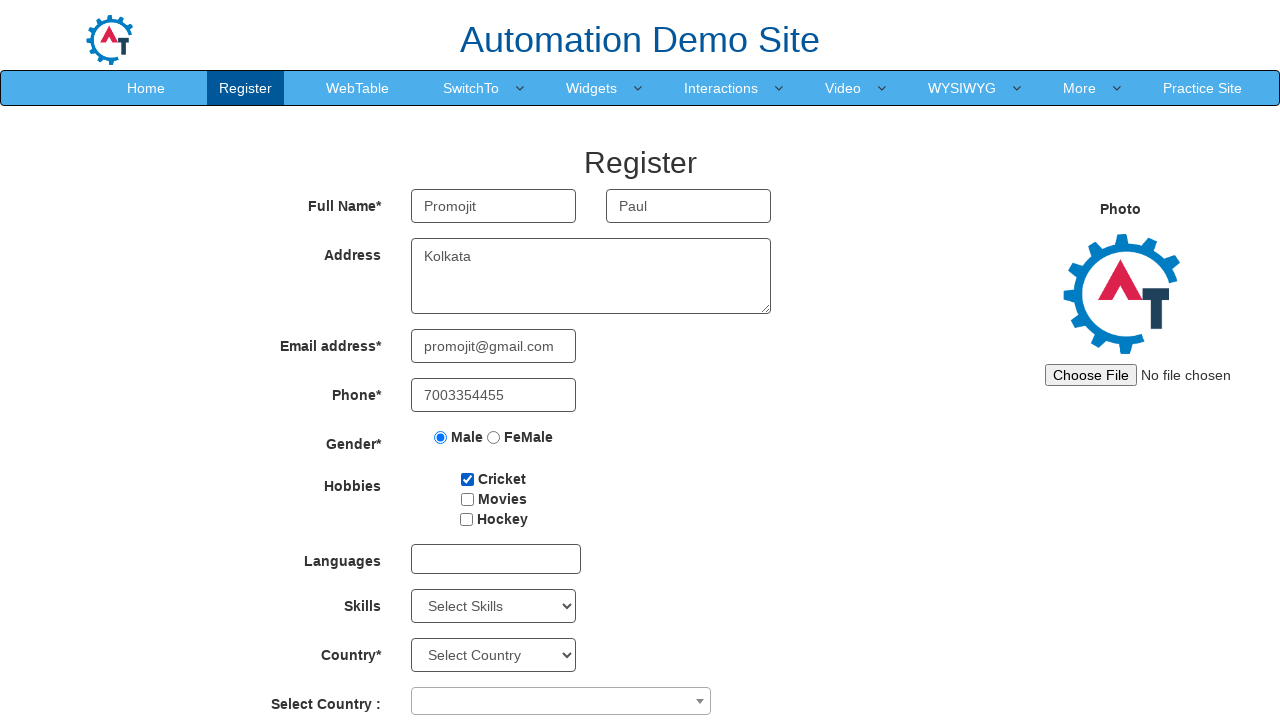

Selected 'Movies' hobby checkbox at (467, 499) on #checkbox2
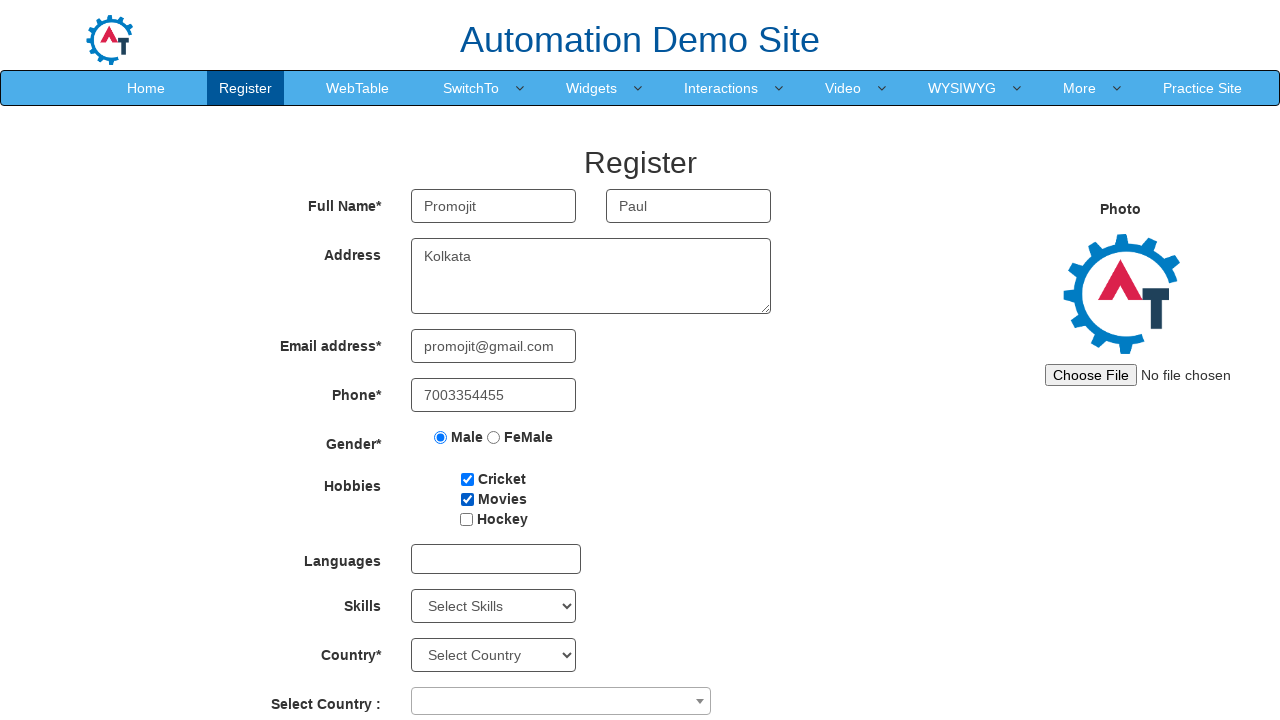

Clicked language multi-select dropdown to open at (496, 559) on xpath=//div[@id='msdd']
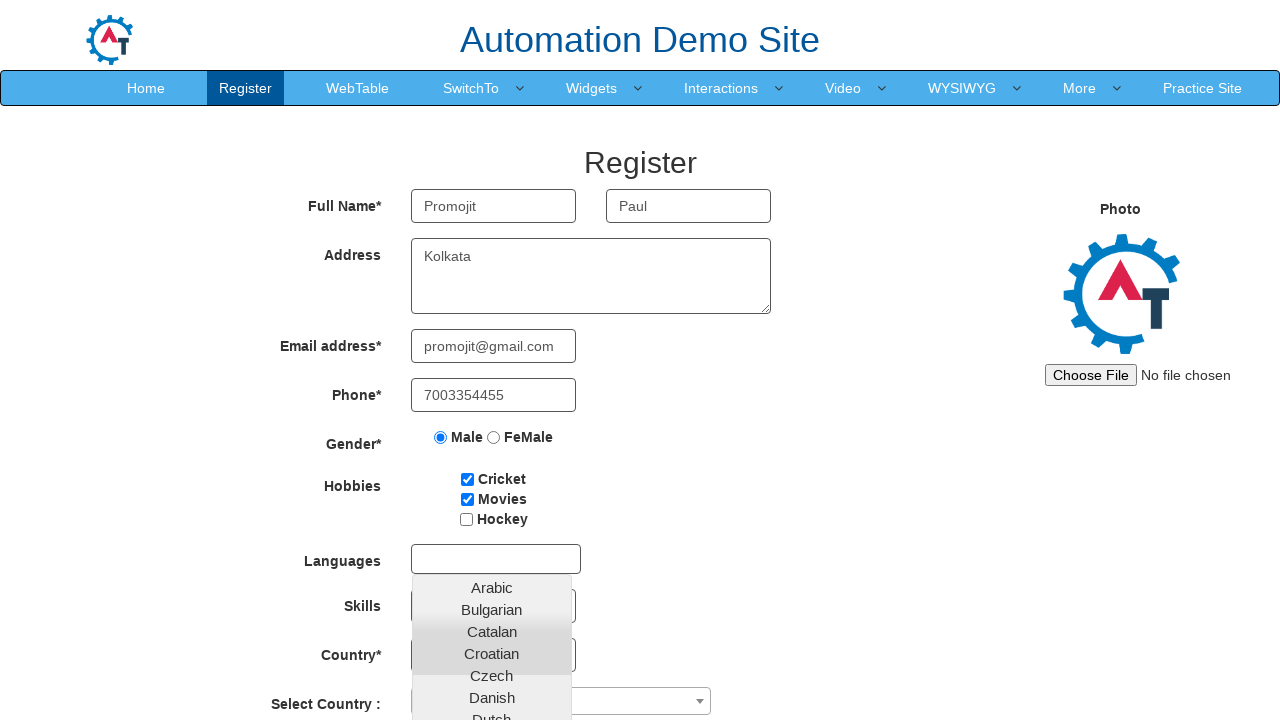

Selected 'English' from language dropdown at (492, 457) on xpath=//a[normalize-space()='English']
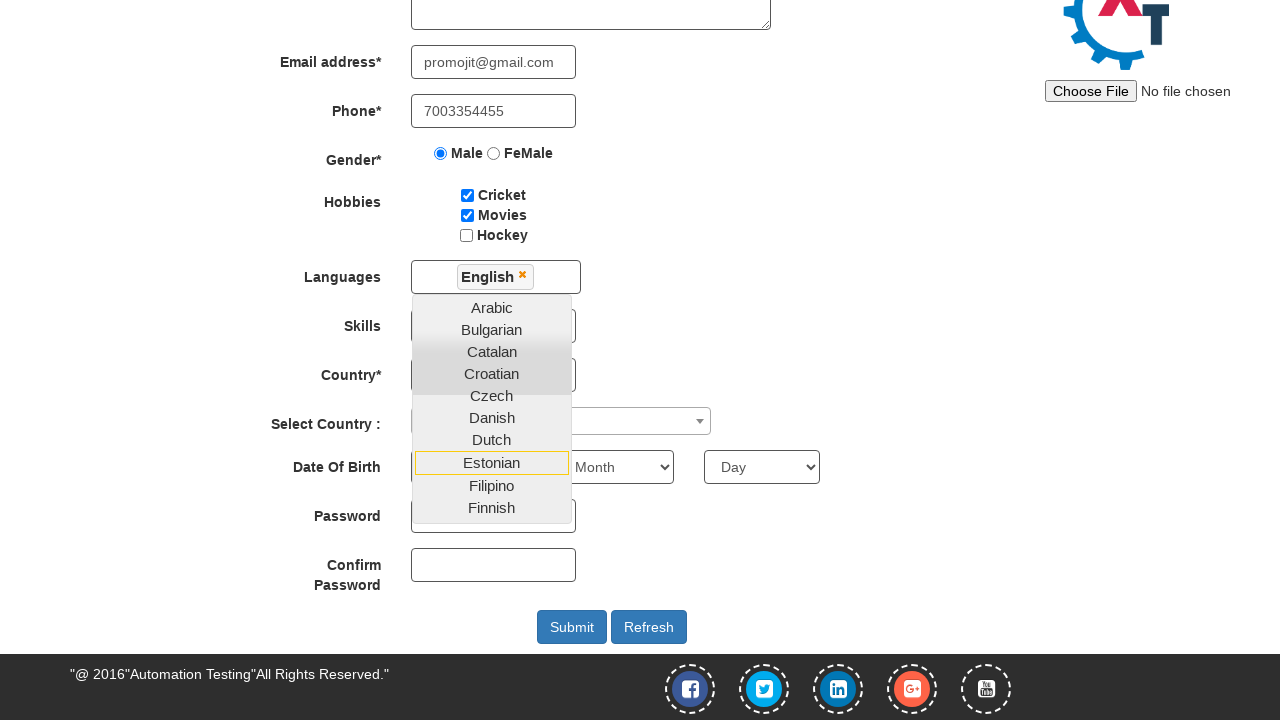

Clicked outside dropdown to close language selection at (640, 360) on body
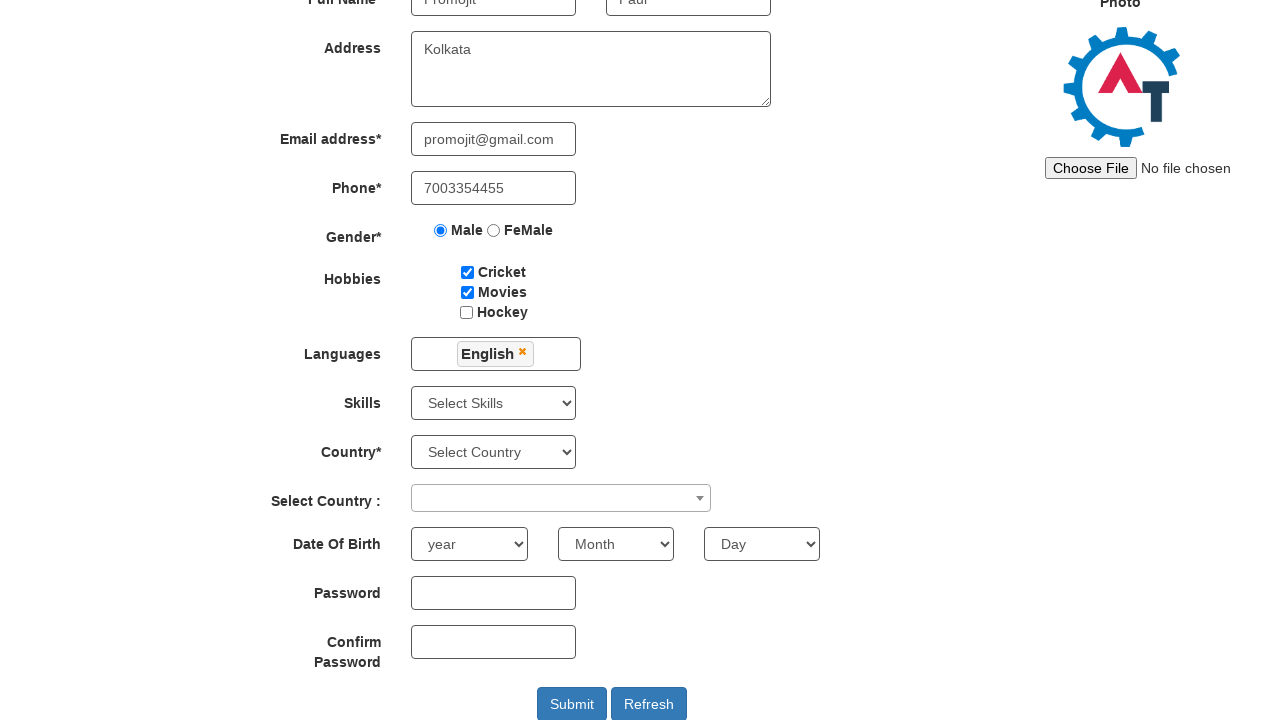

Waited 1 second for dropdown to close
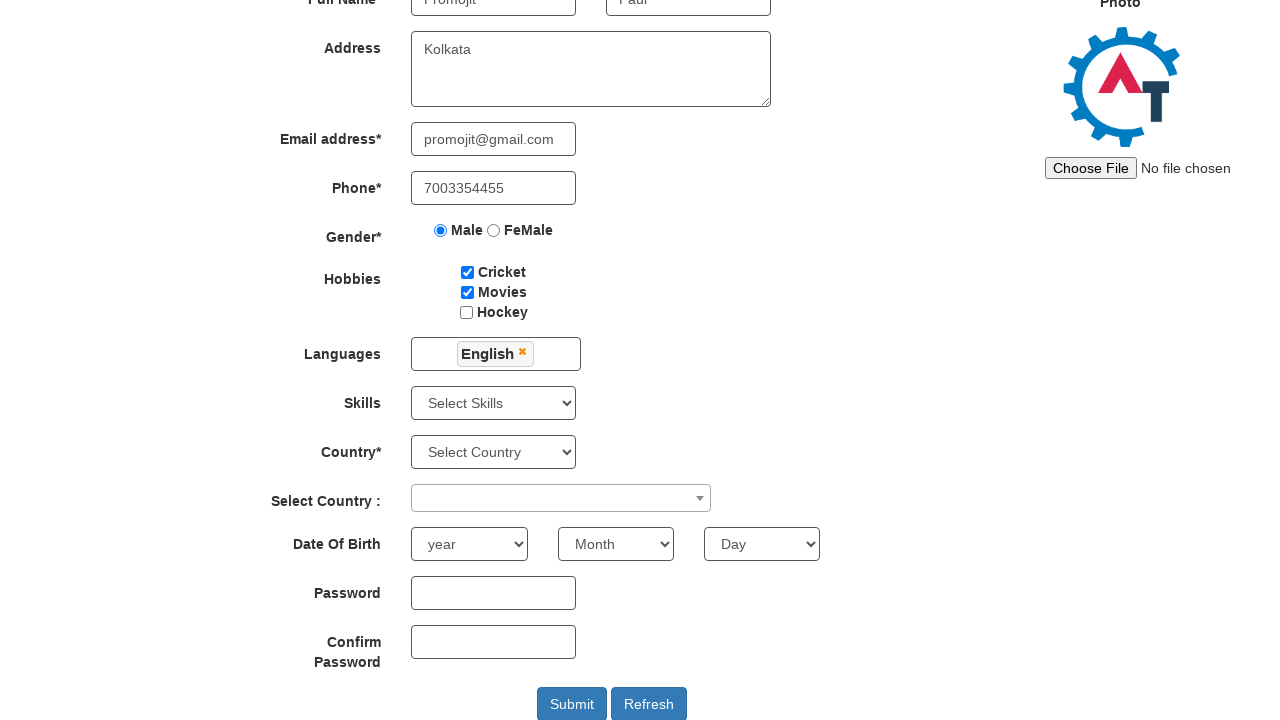

Selected 'Java' from skills dropdown on #Skills
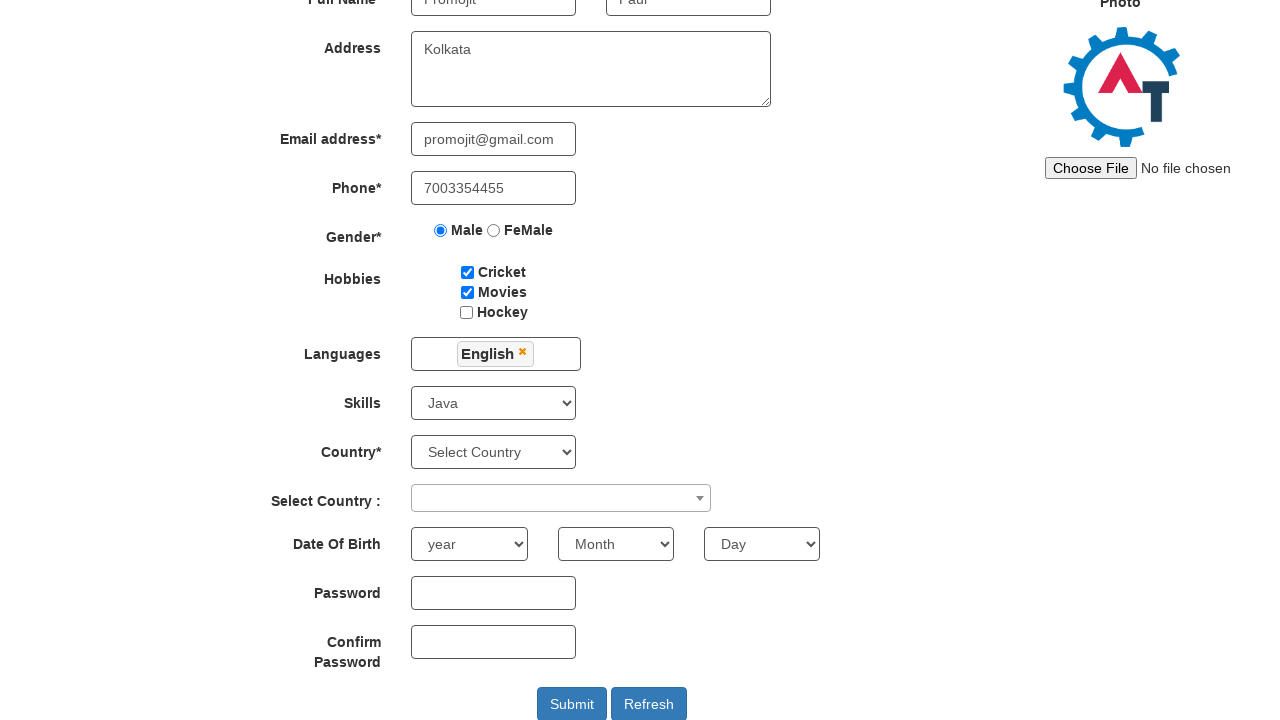

Clicked country combobox to open at (561, 498) on xpath=//span[@role='combobox']
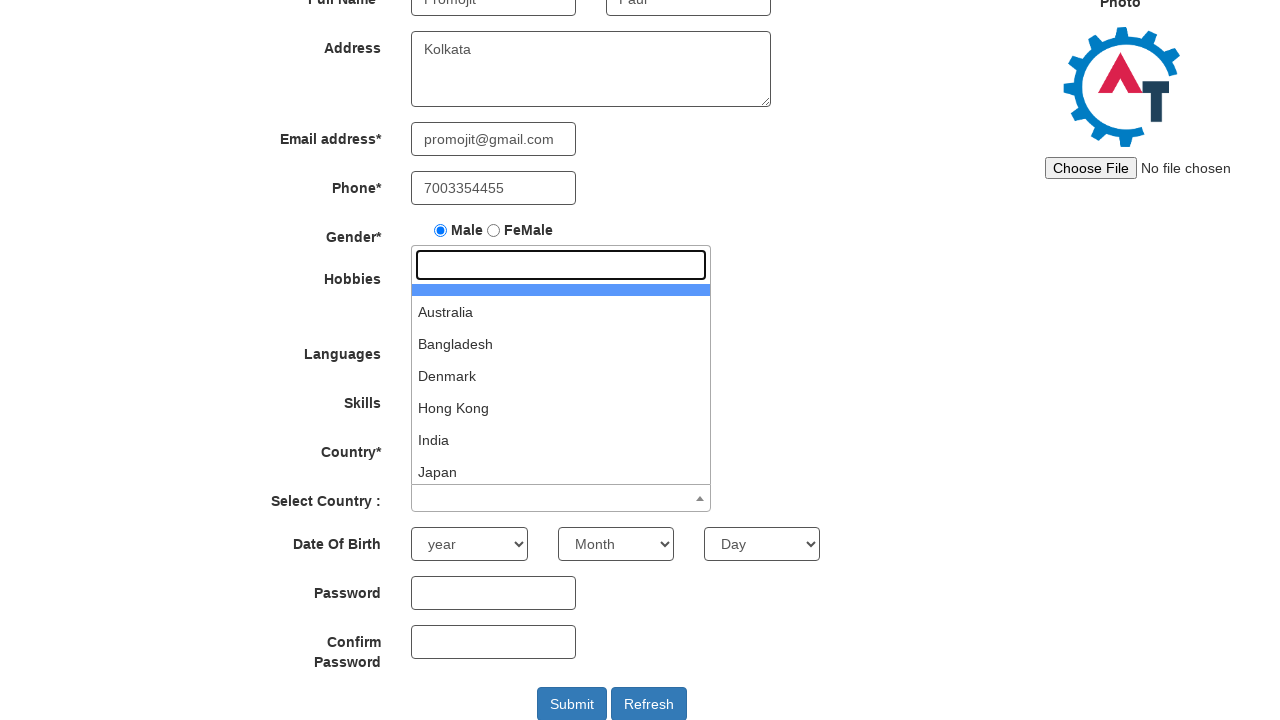

Selected 'India' from country list at (561, 440) on xpath=//li[text()='India']
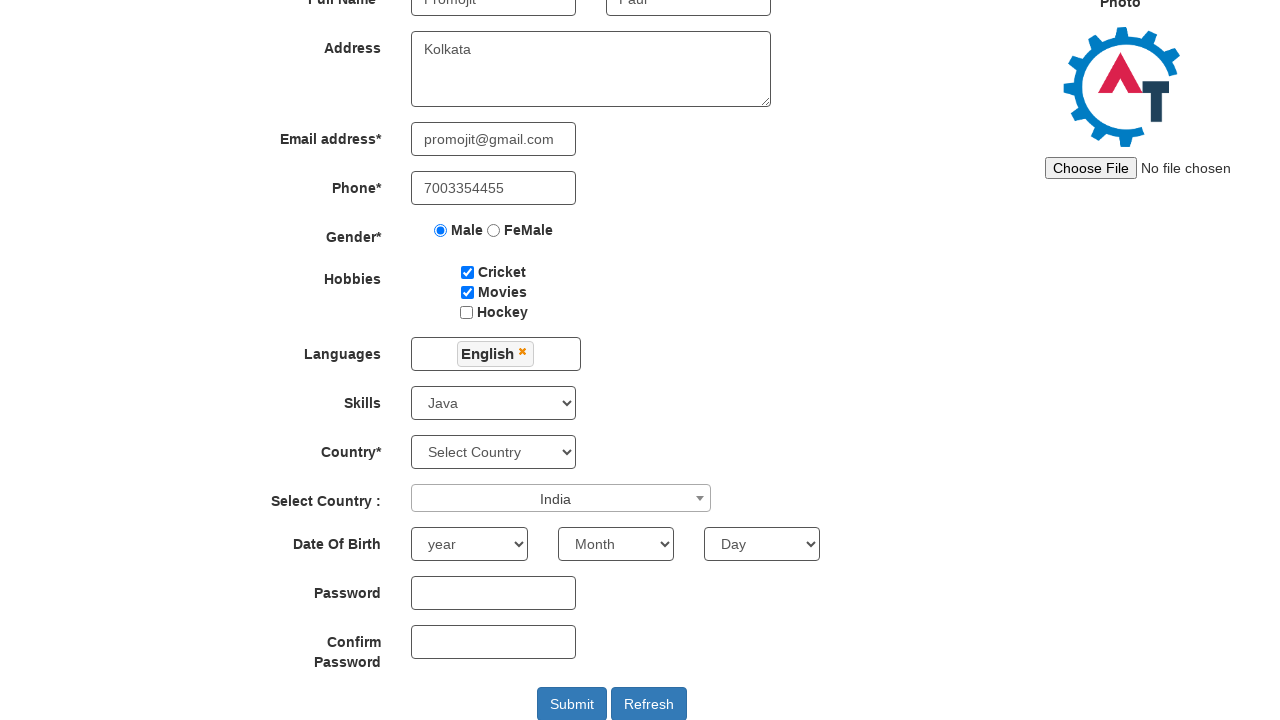

Selected '1999' for birth year on #yearbox
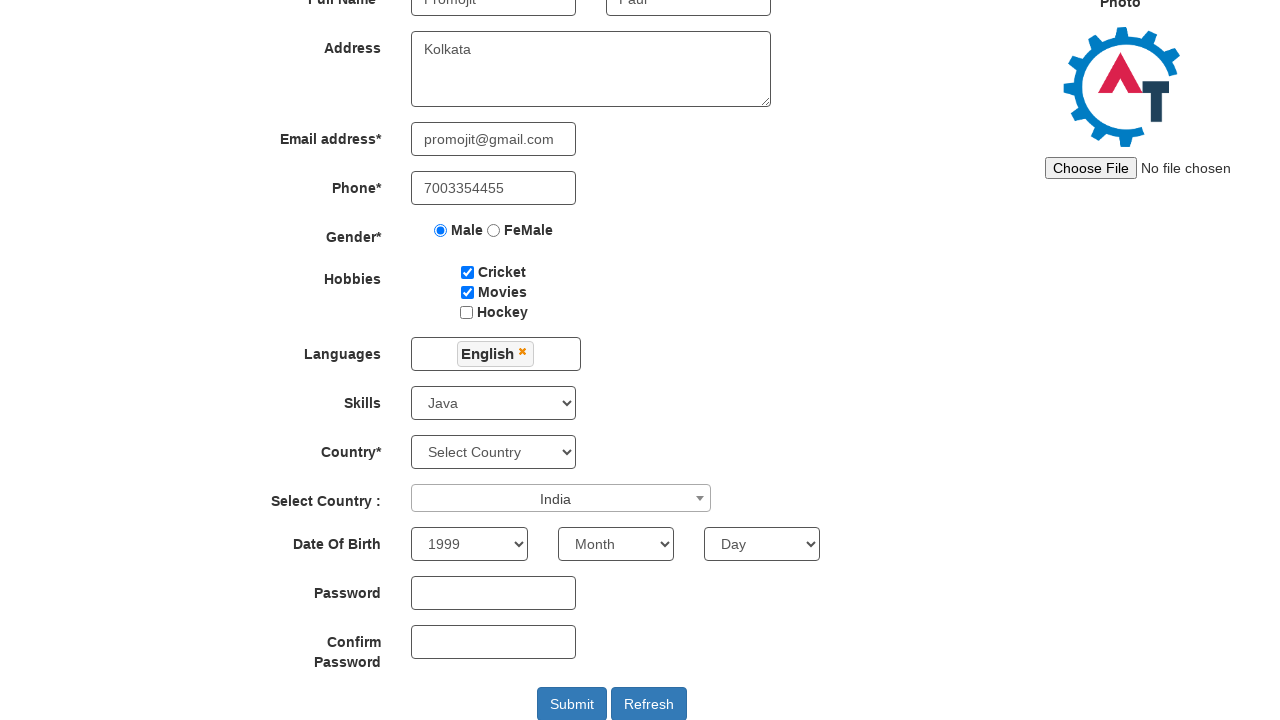

Selected 'September' for birth month on select[placeholder='Month']
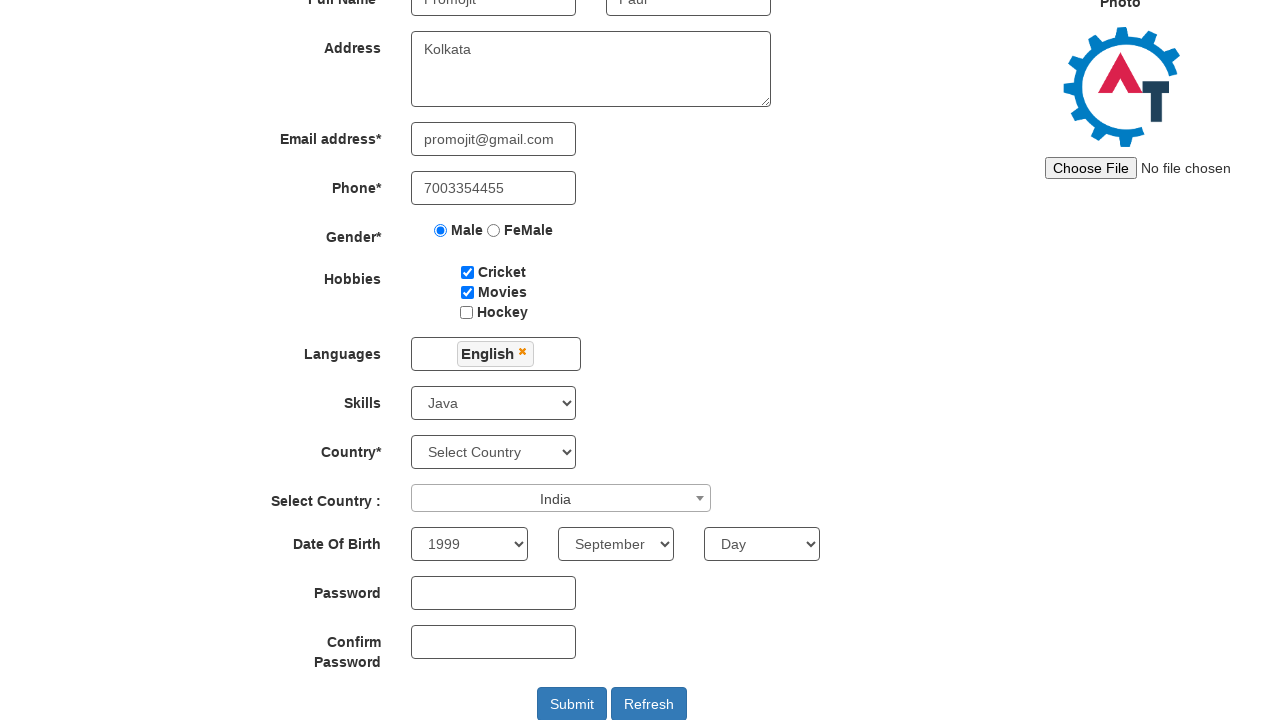

Selected '15' for birth day on #daybox
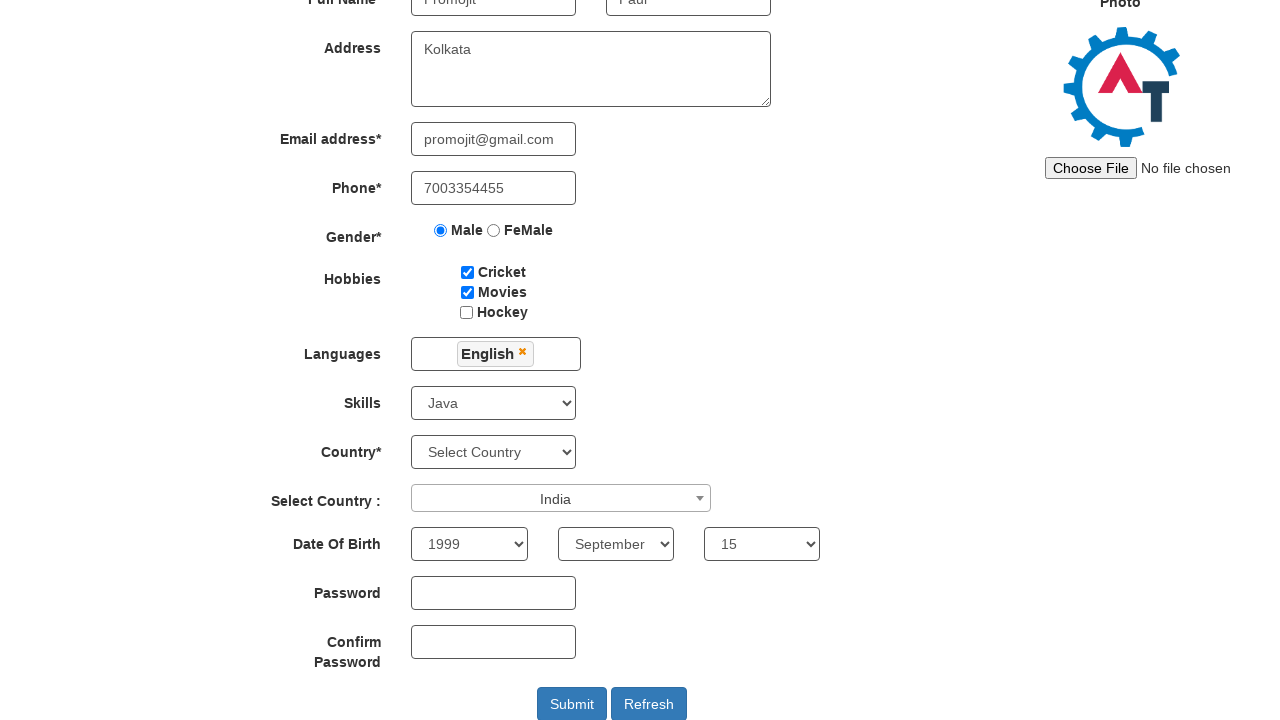

Filled first password field with 'Password?321' on #firstpassword
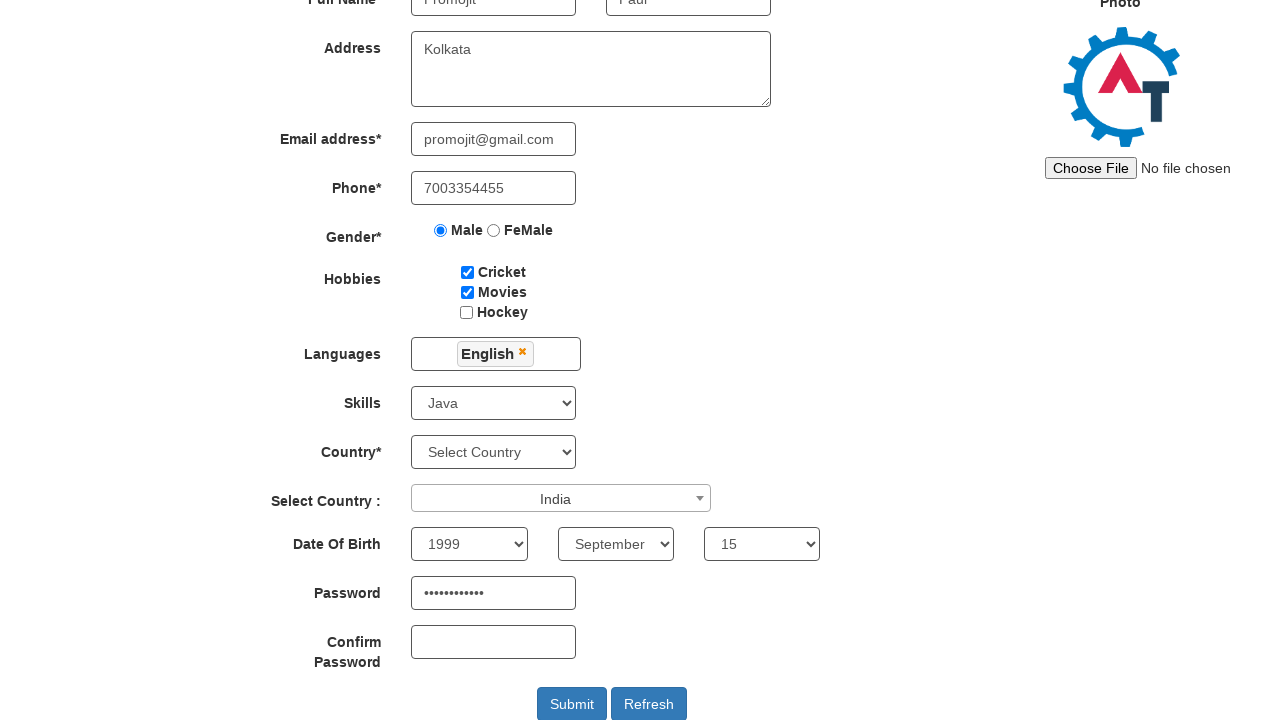

Filled second password field with 'Password?321' on #secondpassword
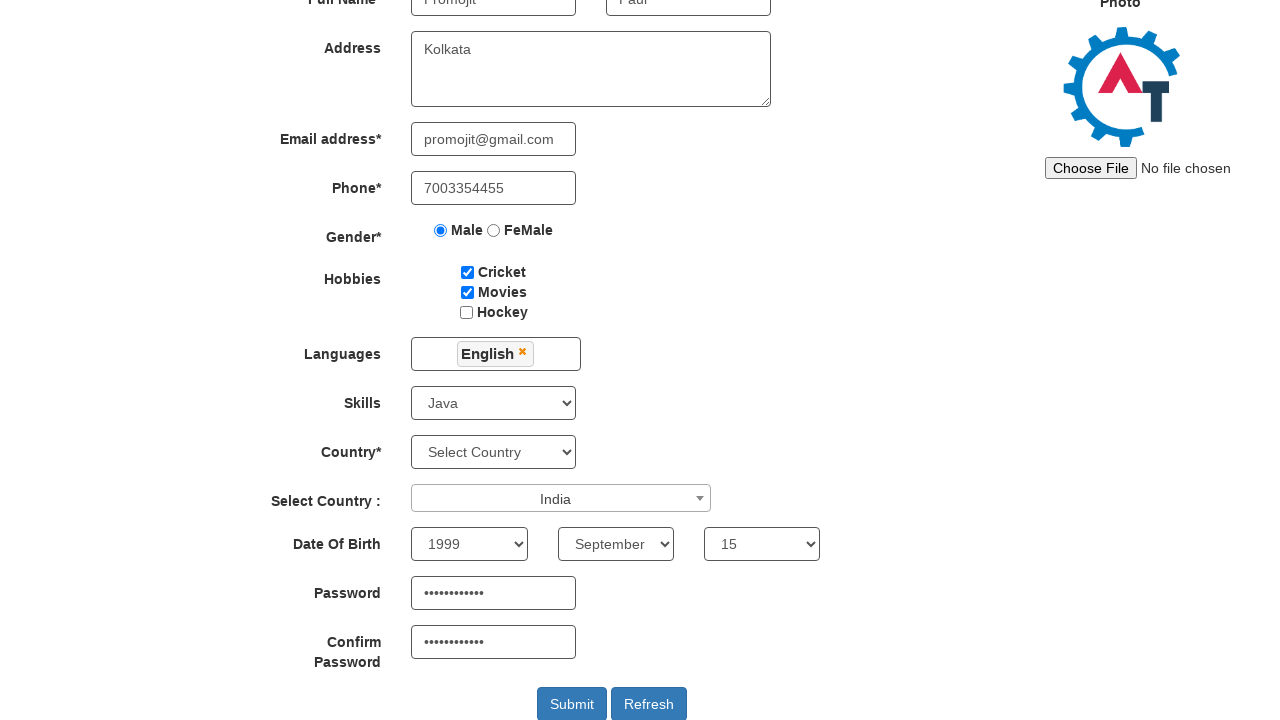

Clicked submit button to register at (572, 703) on #submitbtn
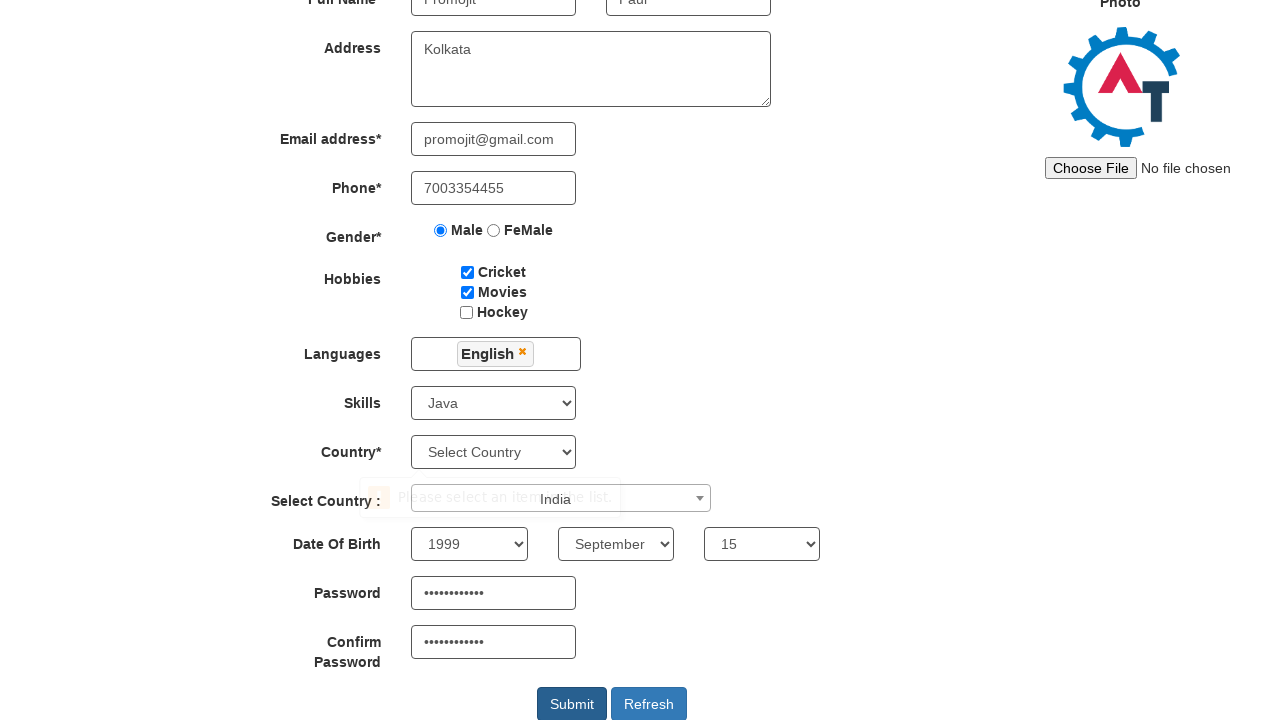

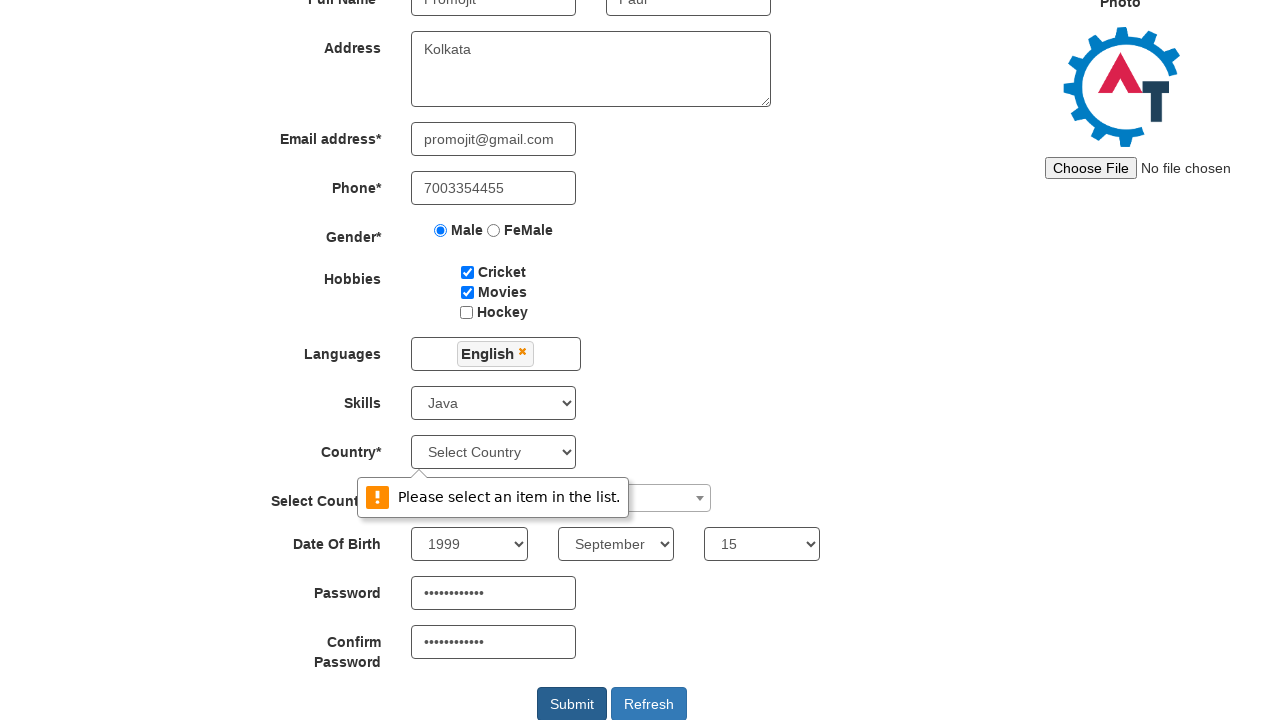